Tests keyboard key press functionality using the TAB key without targeting a specific element first, and verifies the result text displays the correct key pressed.

Starting URL: http://the-internet.herokuapp.com/key_presses

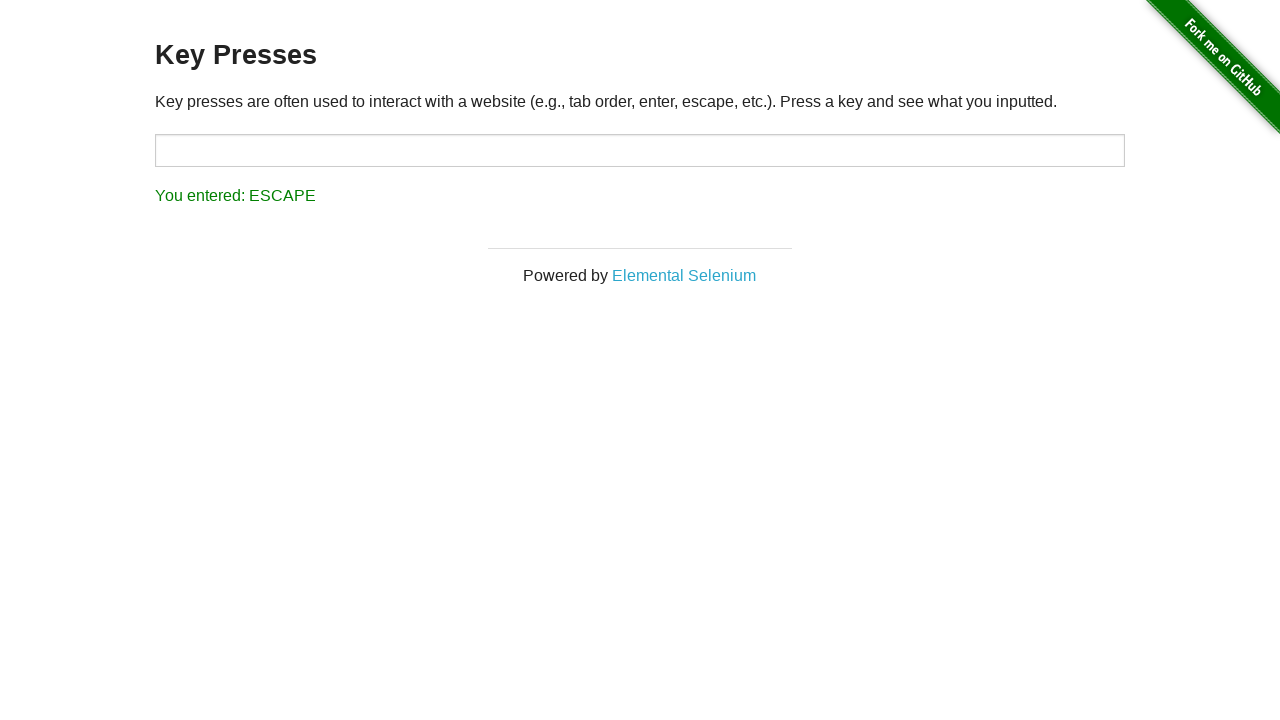

Pressed TAB key on the page
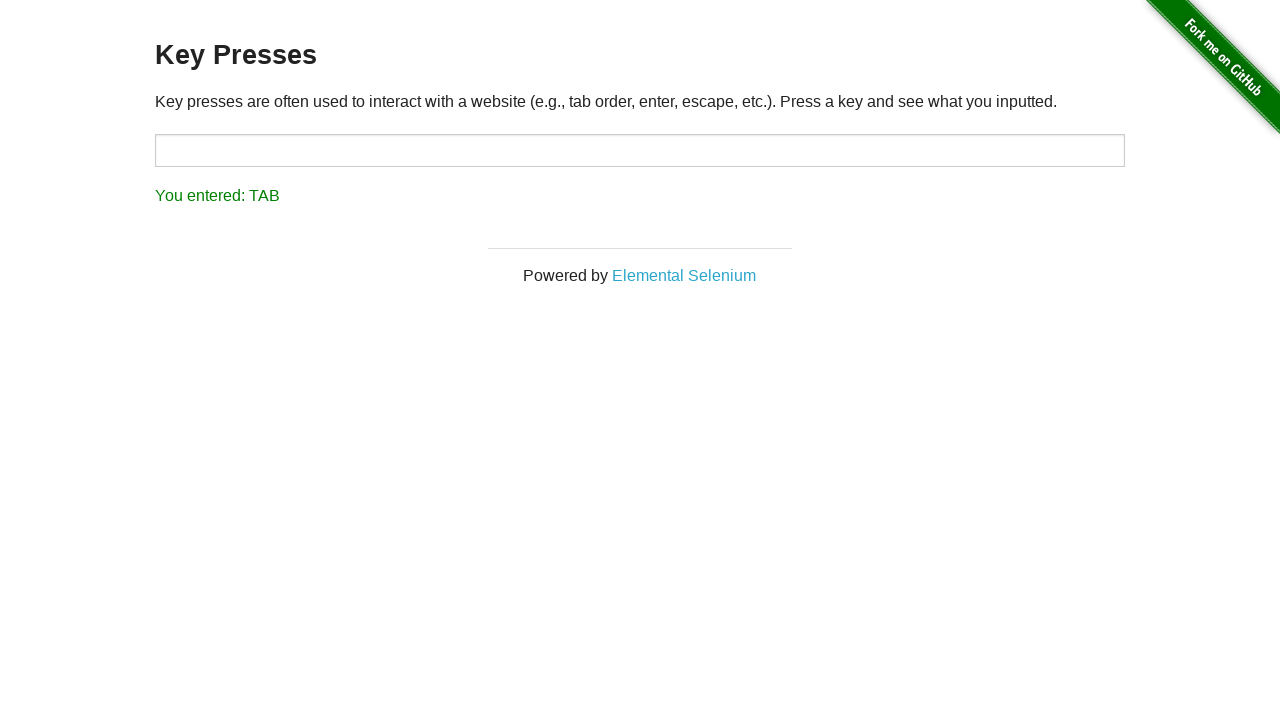

Result element loaded
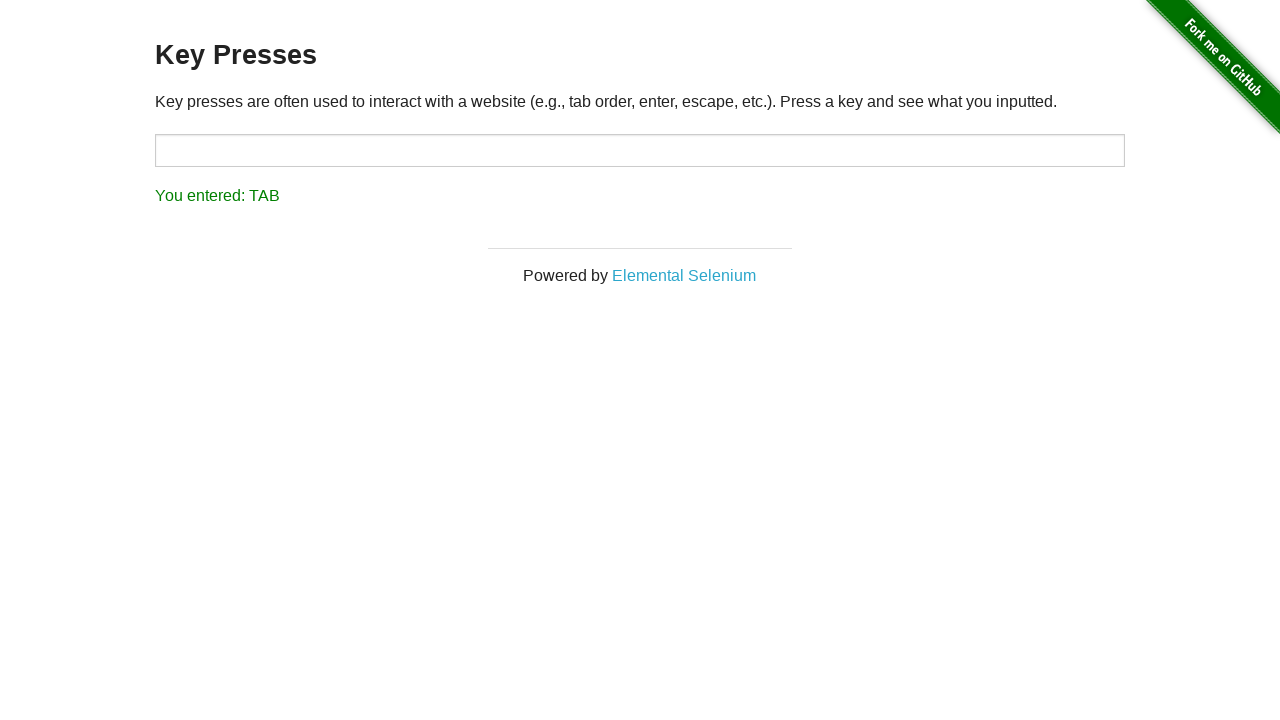

Retrieved result text content
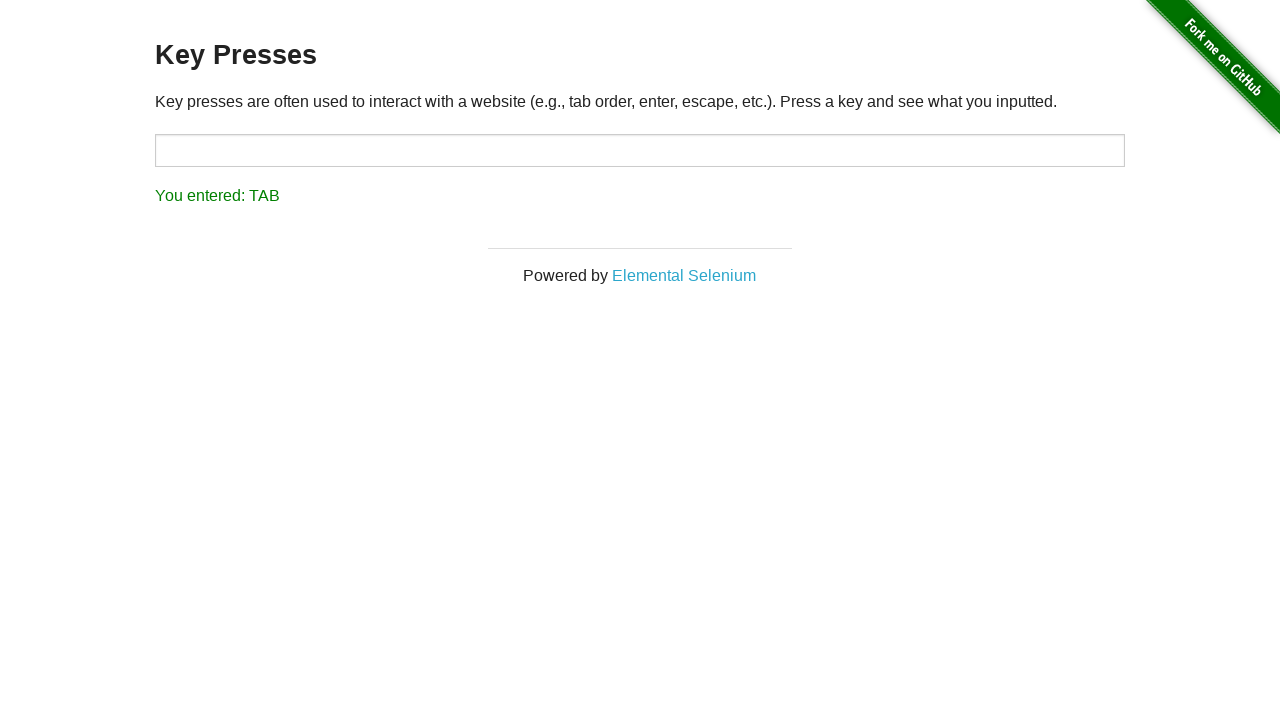

Verified result text matches 'You entered: TAB'
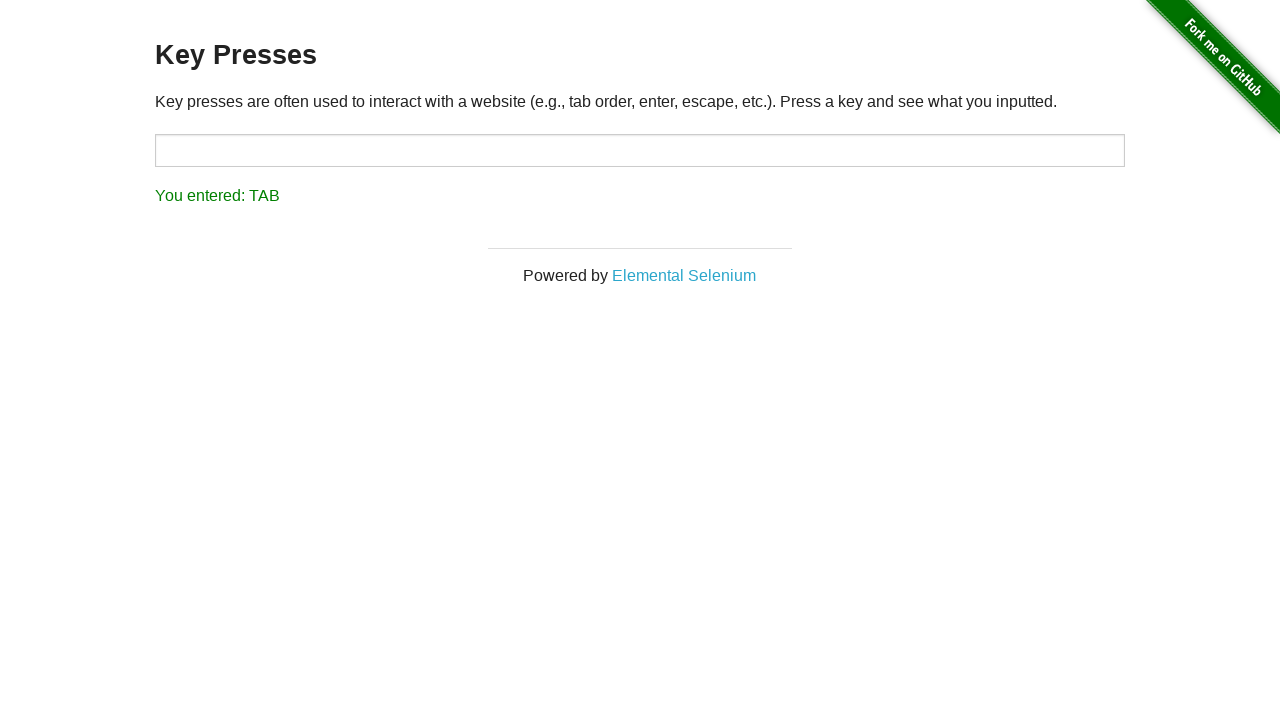

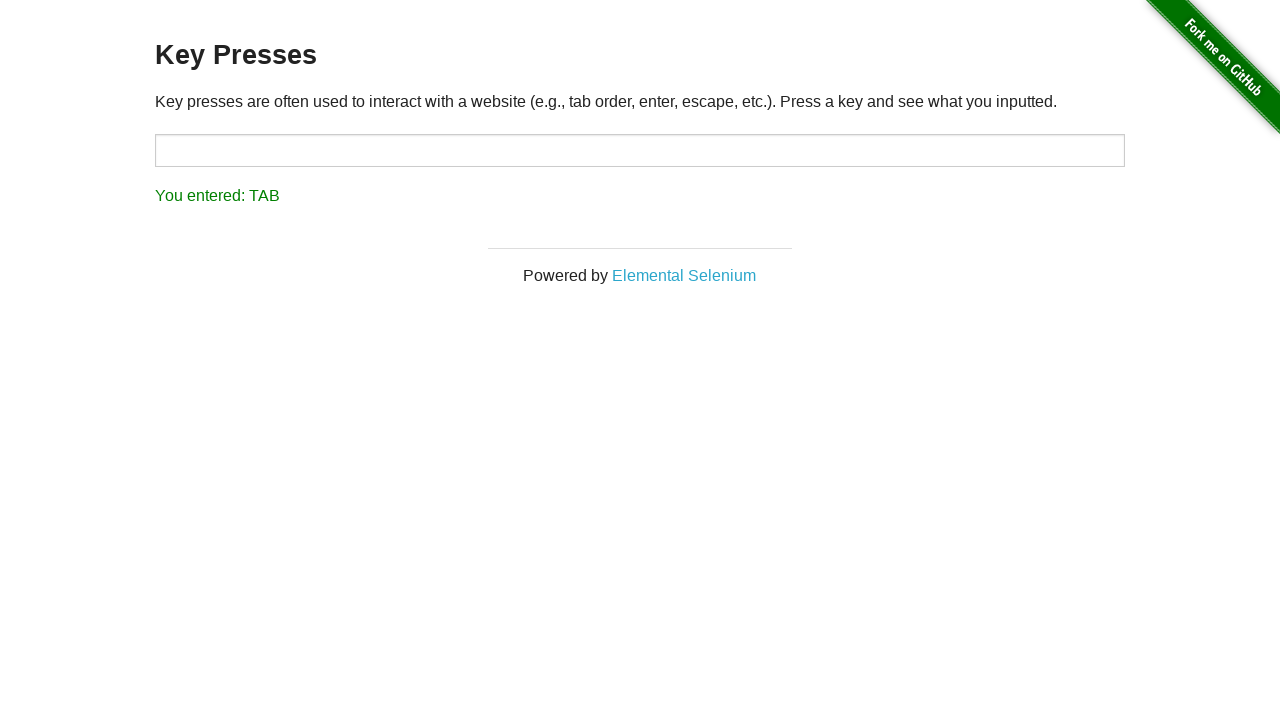